Tests jQuery UI datepicker functionality by opening the date picker, navigating forward 5 months, and selecting a specific date

Starting URL: https://jqueryui.com/datepicker/

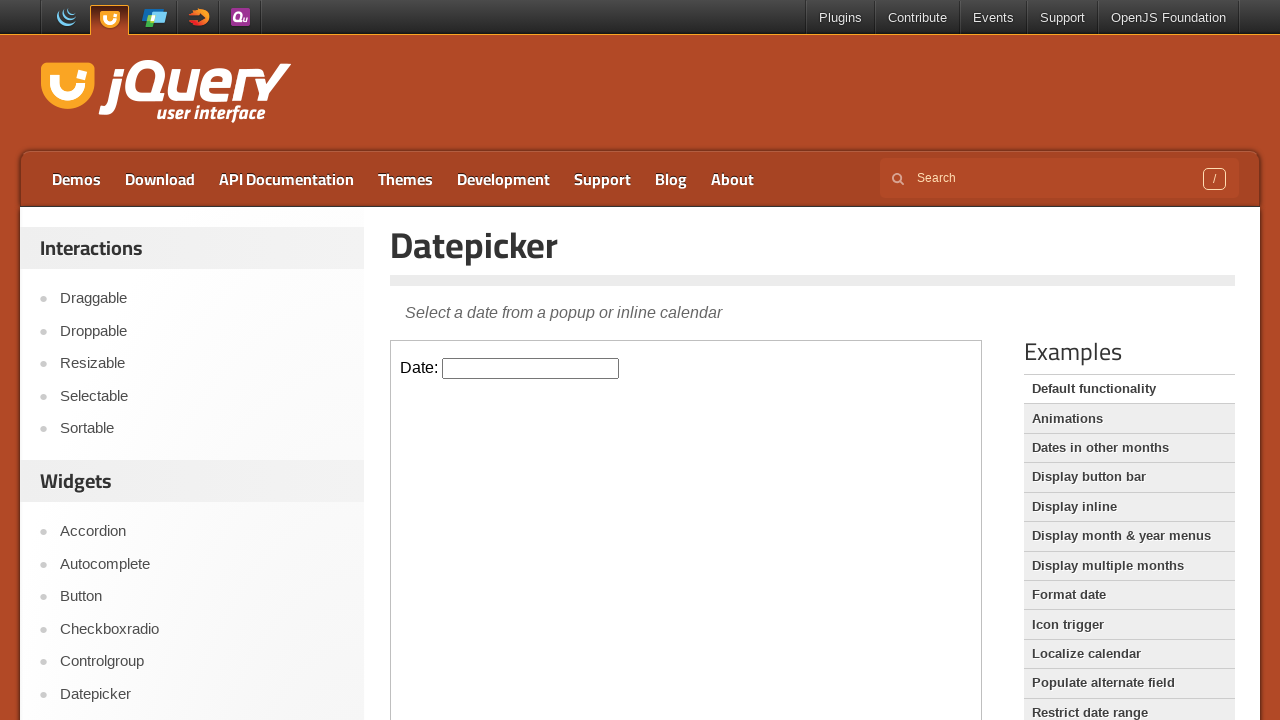

Located the iframe containing the datepicker
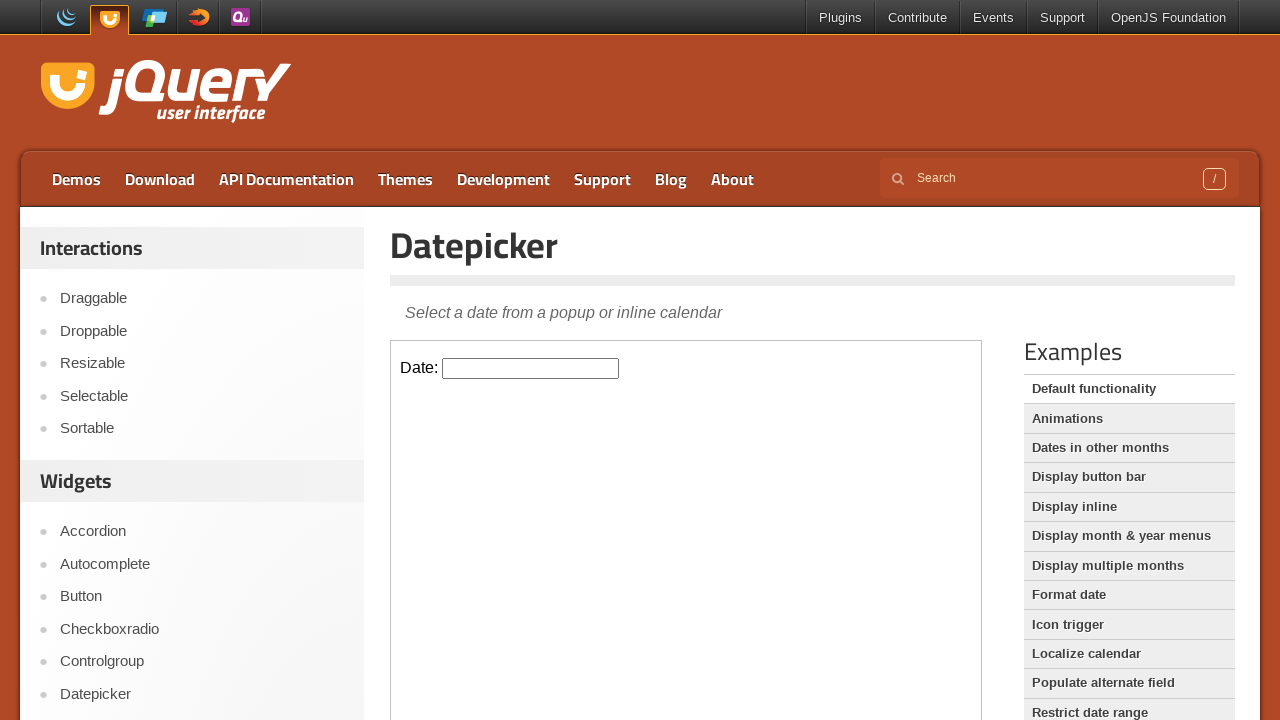

Clicked on the datepicker input to open the calendar at (531, 368) on iframe >> nth=0 >> internal:control=enter-frame >> #datepicker
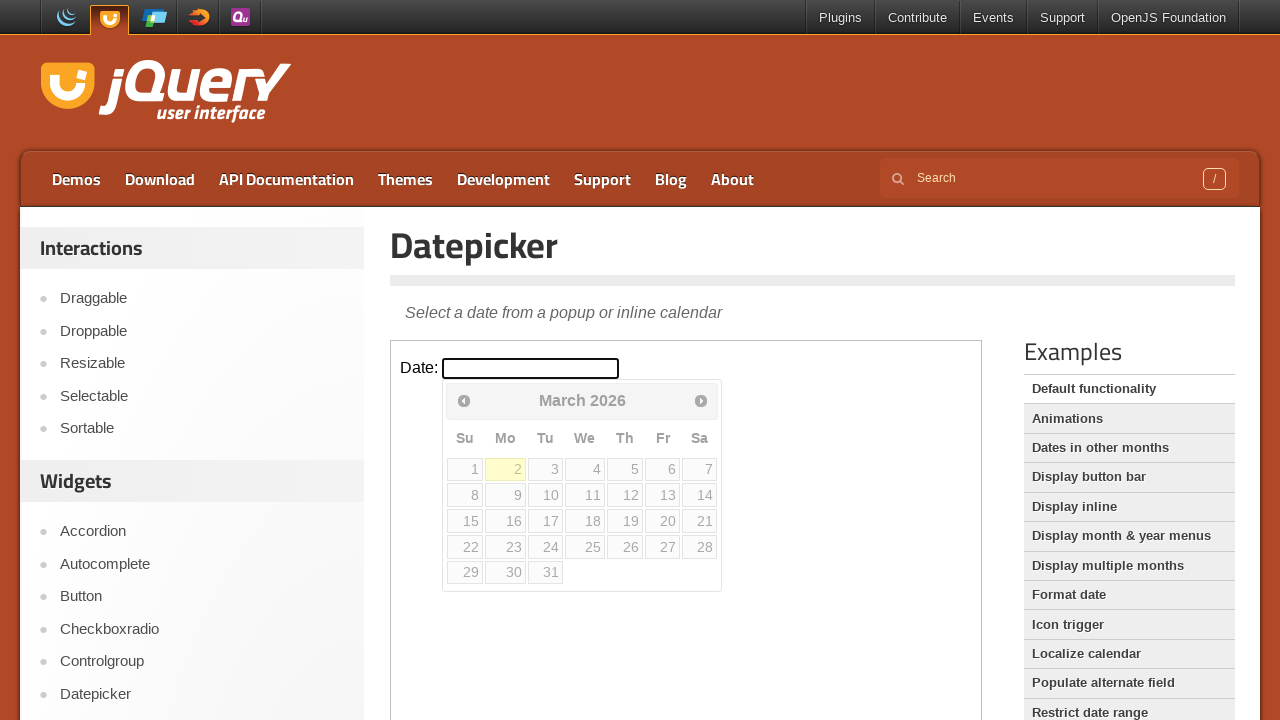

Clicked next button to navigate forward 1 month(s) at (701, 400) on iframe >> nth=0 >> internal:control=enter-frame >> a.ui-datepicker-next
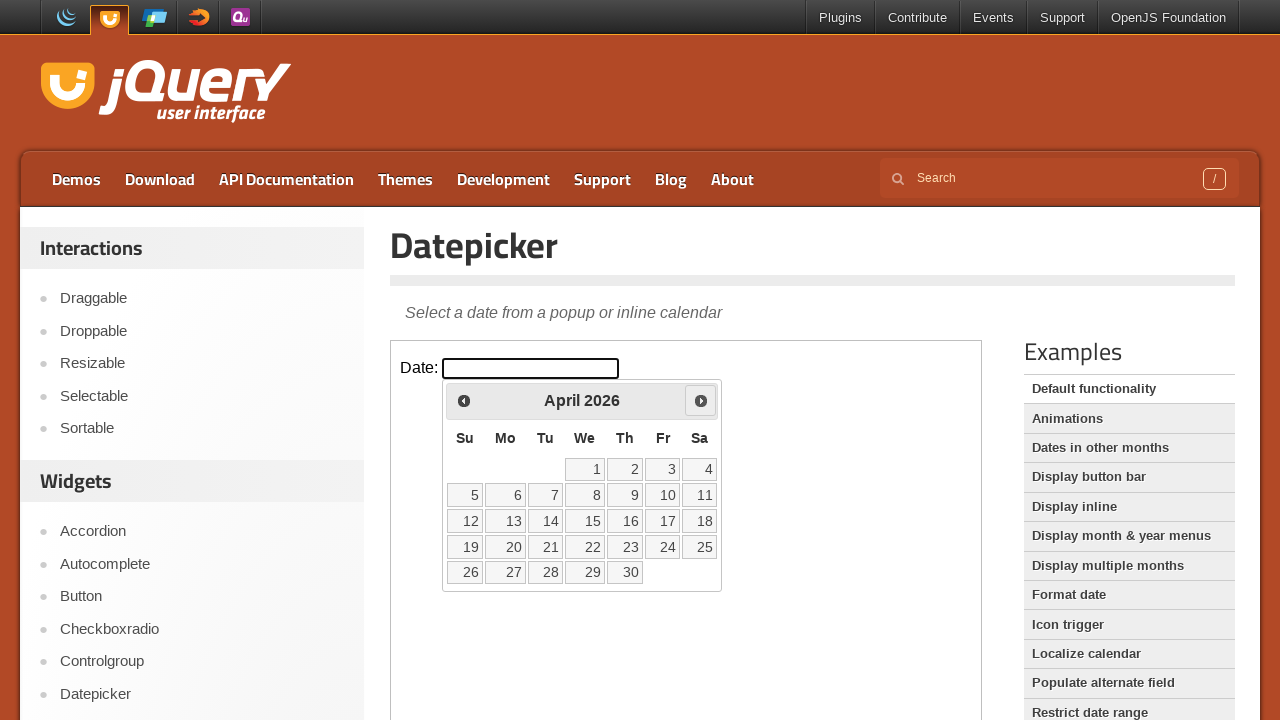

Clicked next button to navigate forward 2 month(s) at (701, 400) on iframe >> nth=0 >> internal:control=enter-frame >> a.ui-datepicker-next
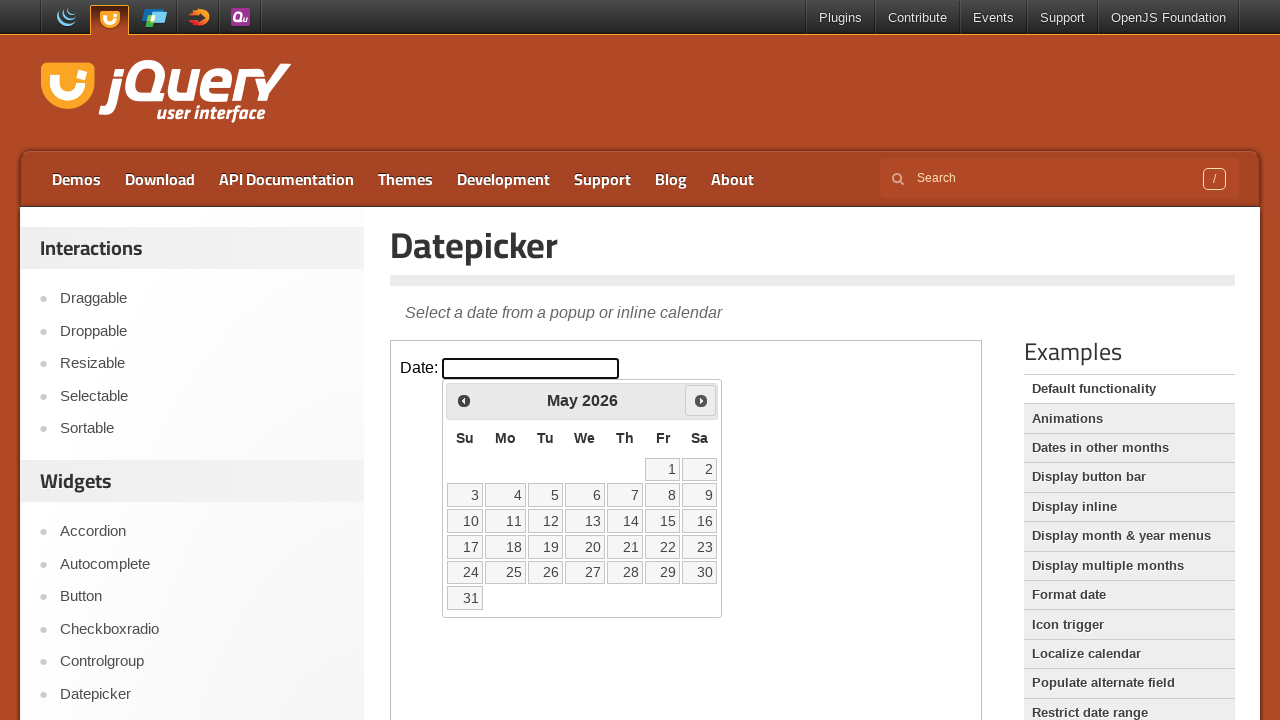

Clicked next button to navigate forward 3 month(s) at (701, 400) on iframe >> nth=0 >> internal:control=enter-frame >> a.ui-datepicker-next
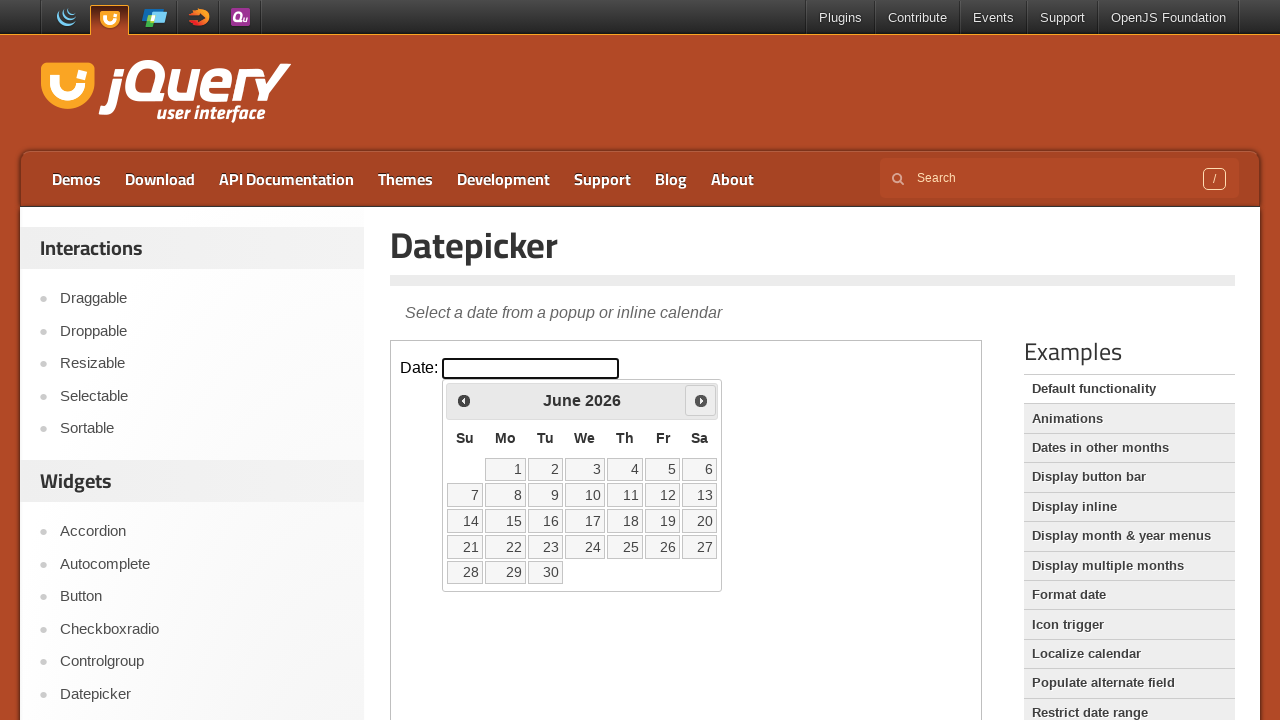

Clicked next button to navigate forward 4 month(s) at (701, 400) on iframe >> nth=0 >> internal:control=enter-frame >> a.ui-datepicker-next
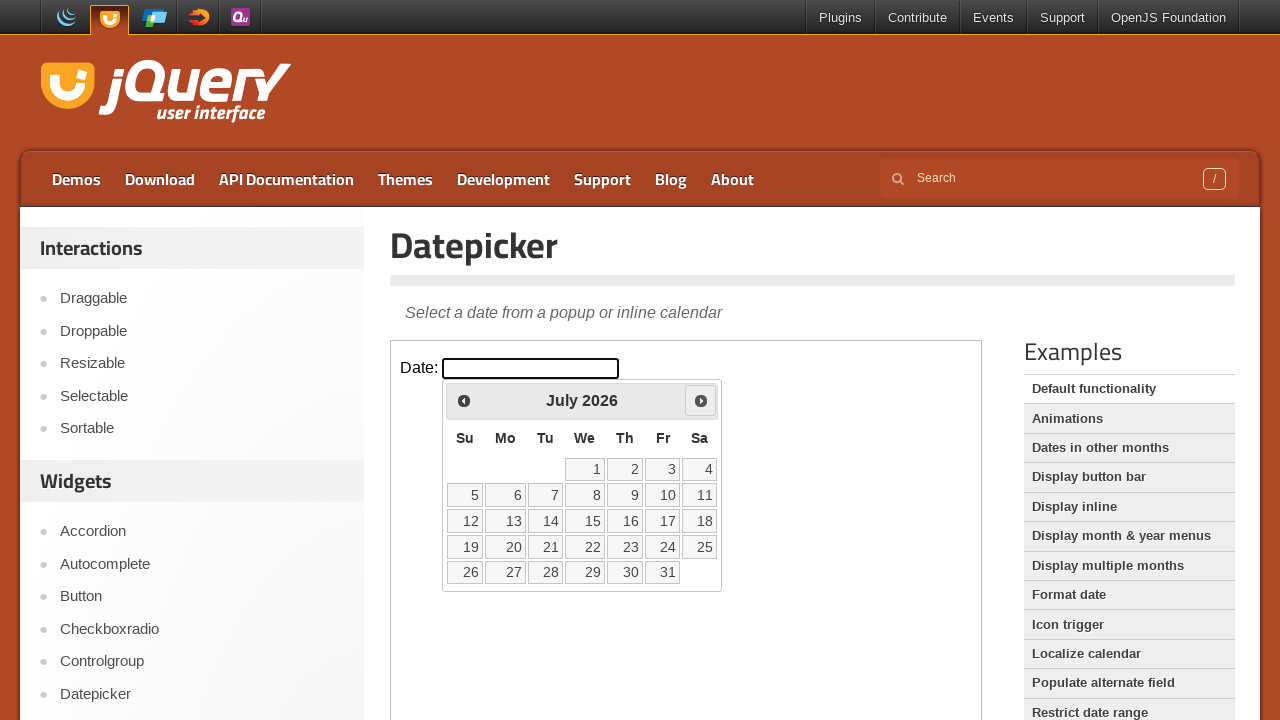

Clicked next button to navigate forward 5 month(s) at (701, 400) on iframe >> nth=0 >> internal:control=enter-frame >> a.ui-datepicker-next
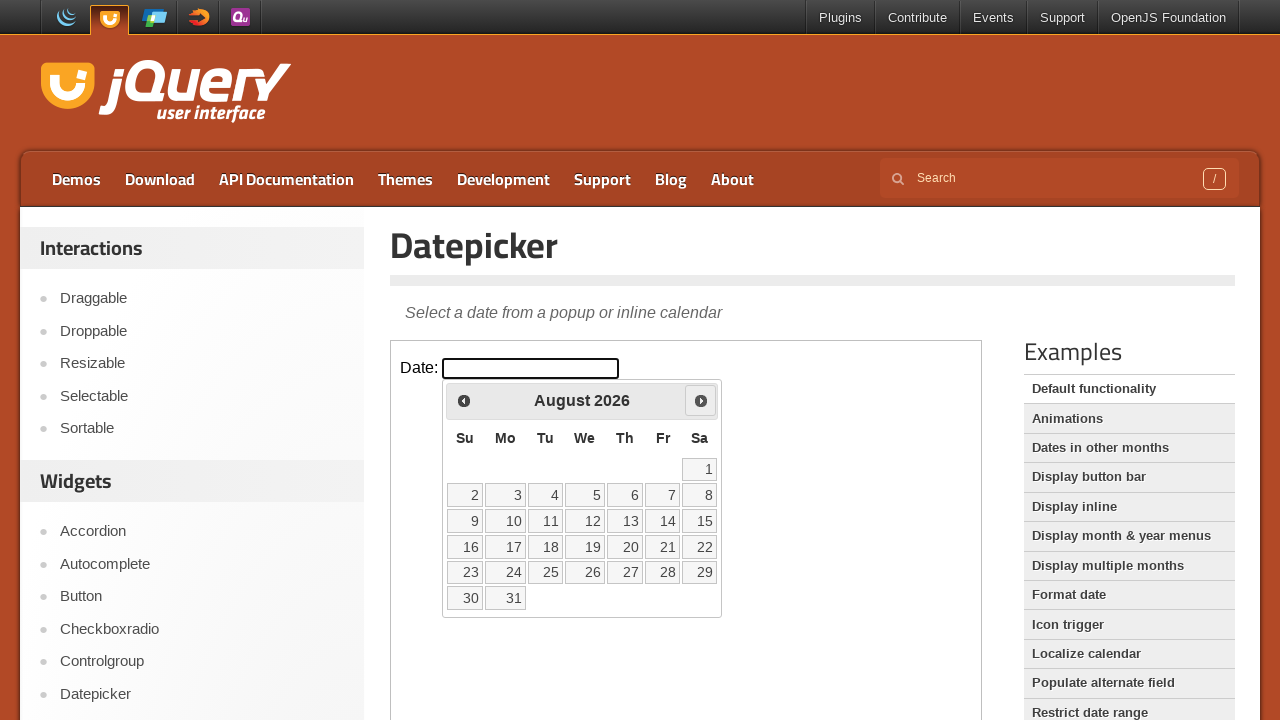

Selected a date from the calendar (third row, fourth column) at (585, 521) on iframe >> nth=0 >> internal:control=enter-frame >> table.ui-datepicker-calendar 
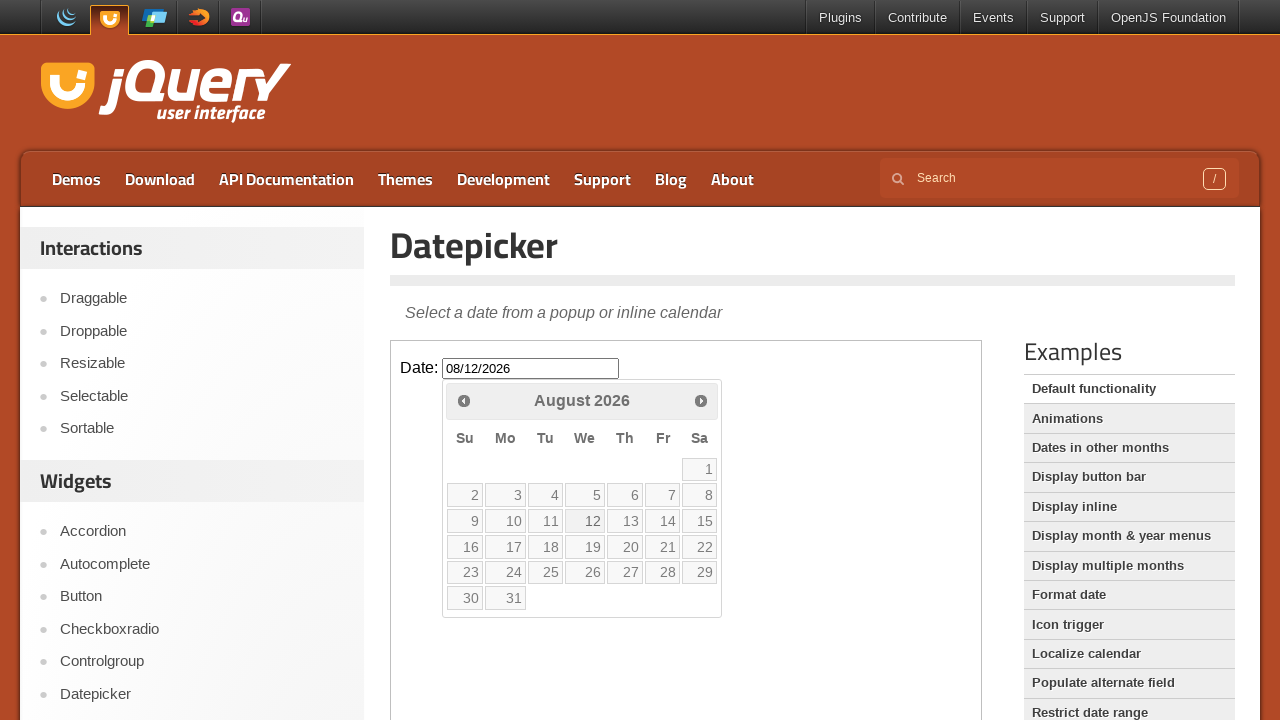

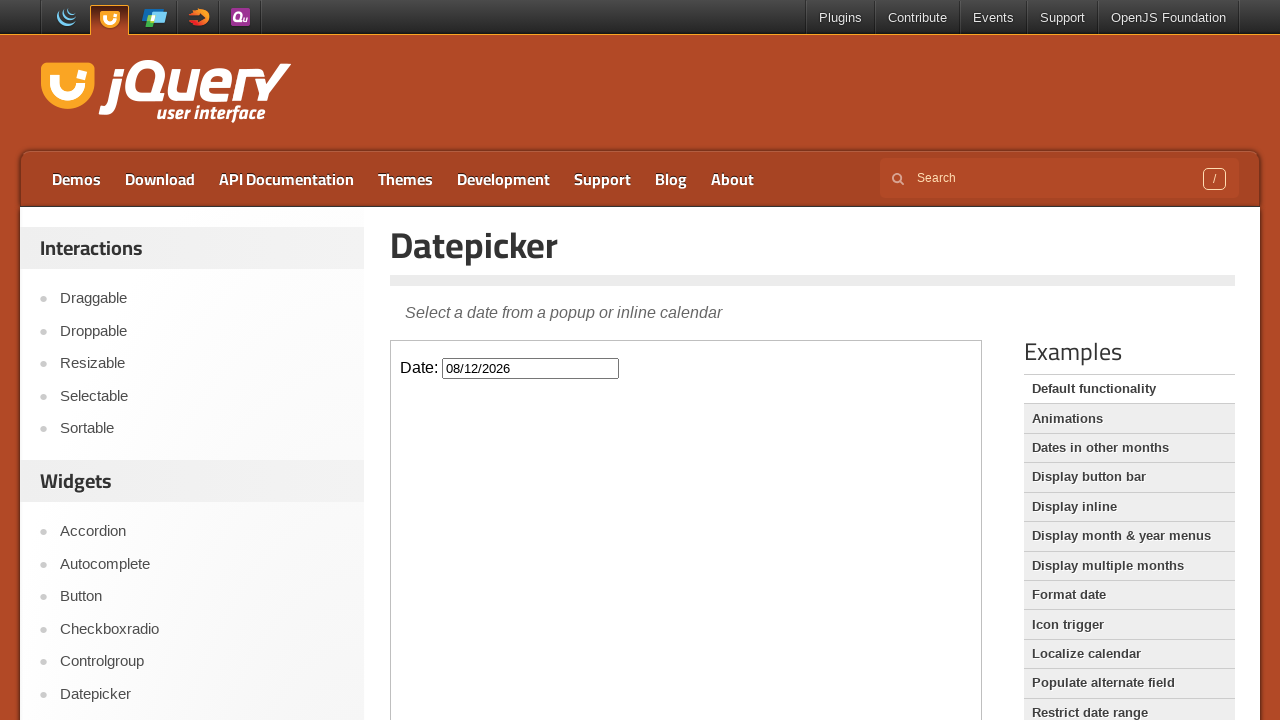